Tests the first name field by entering a value and verifying it was correctly entered.

Starting URL: https://app.cloudqa.io/home/AutomationPracticeForm

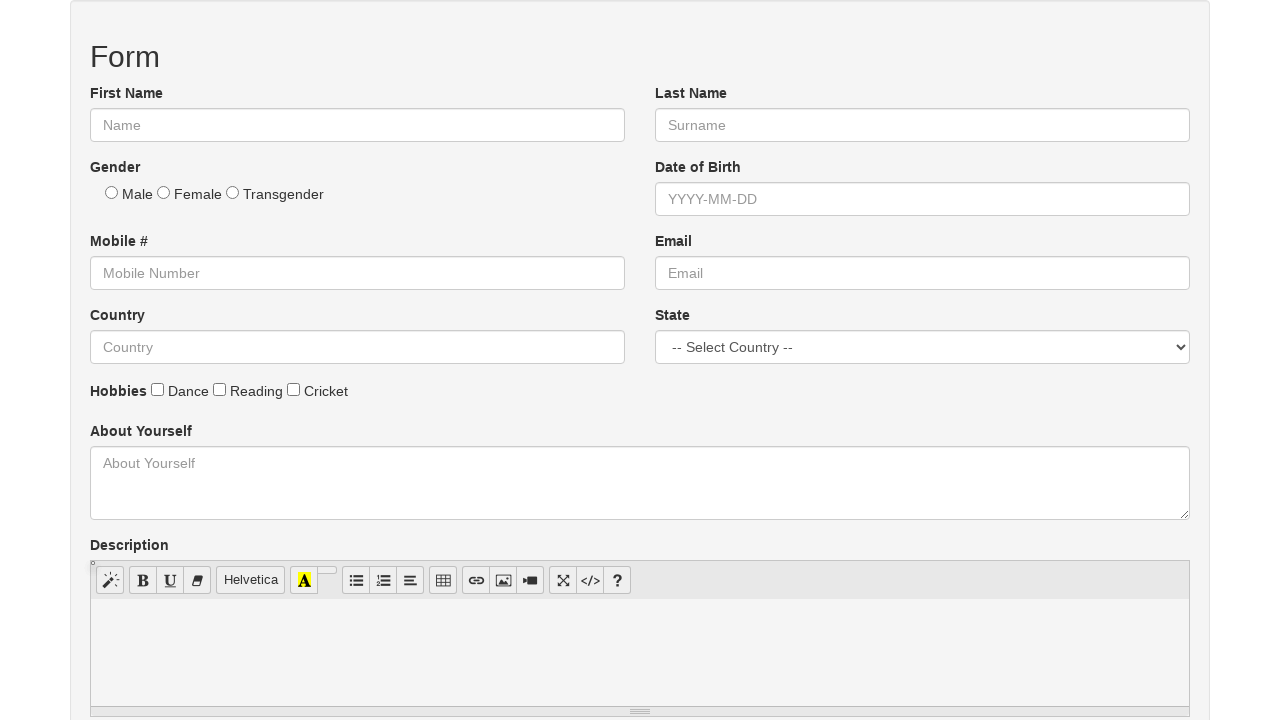

Filled first name field with 'Rohit' on #fname
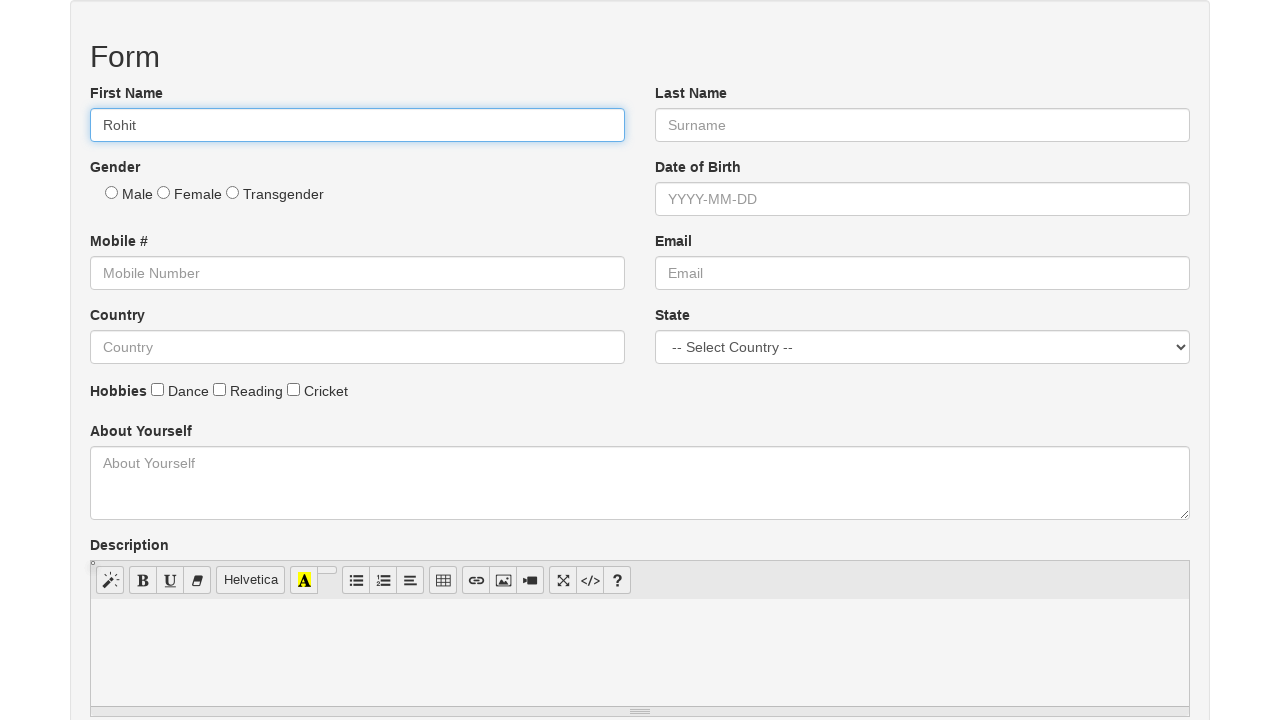

Located first name input field
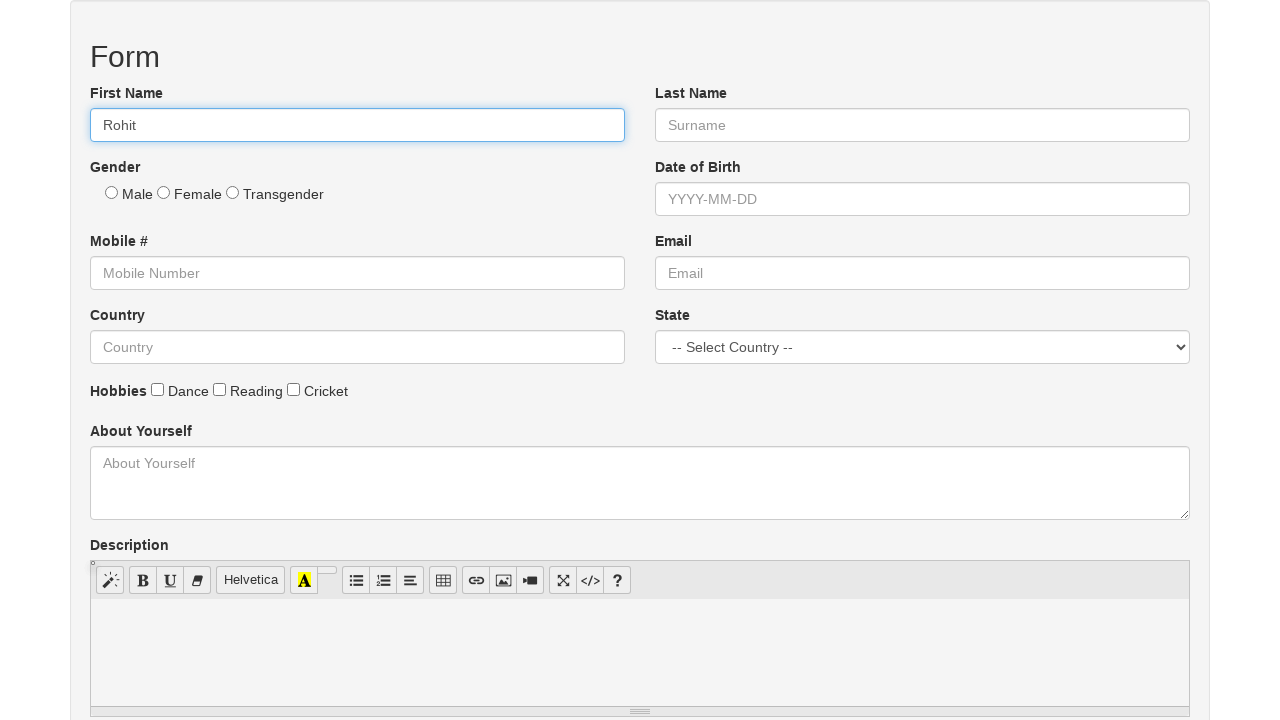

Verified first name field contains 'Rohit'
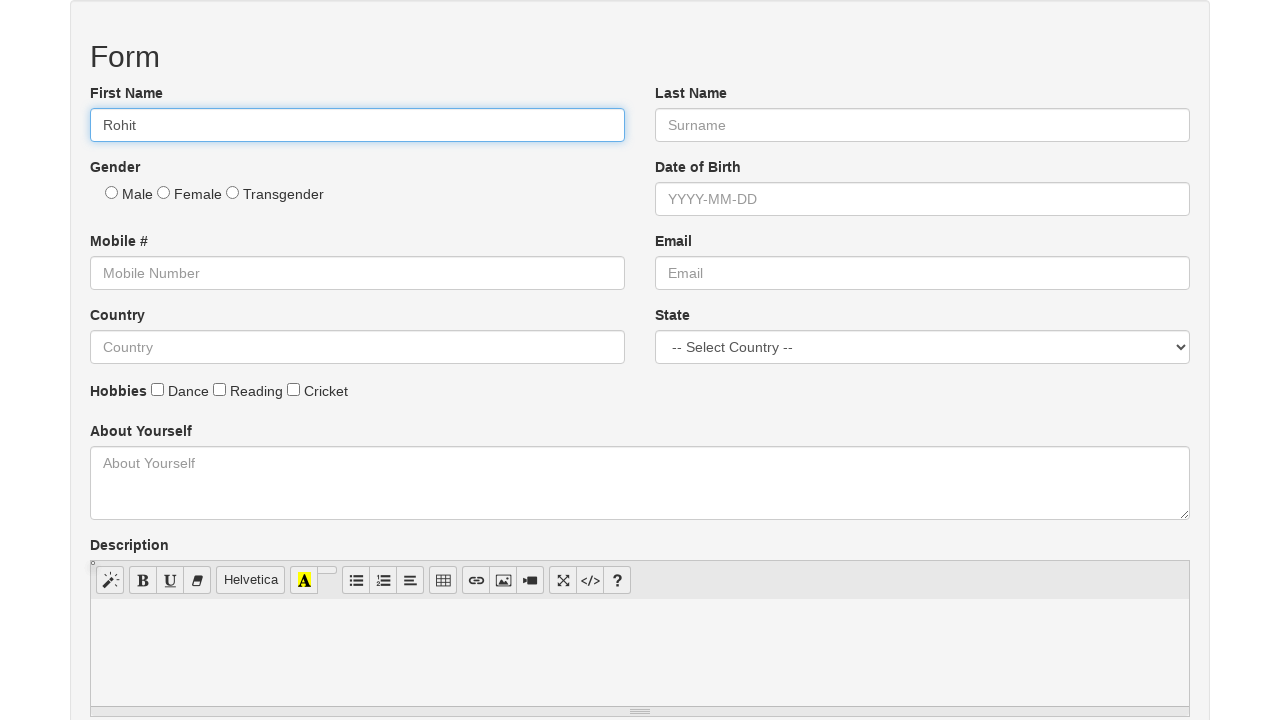

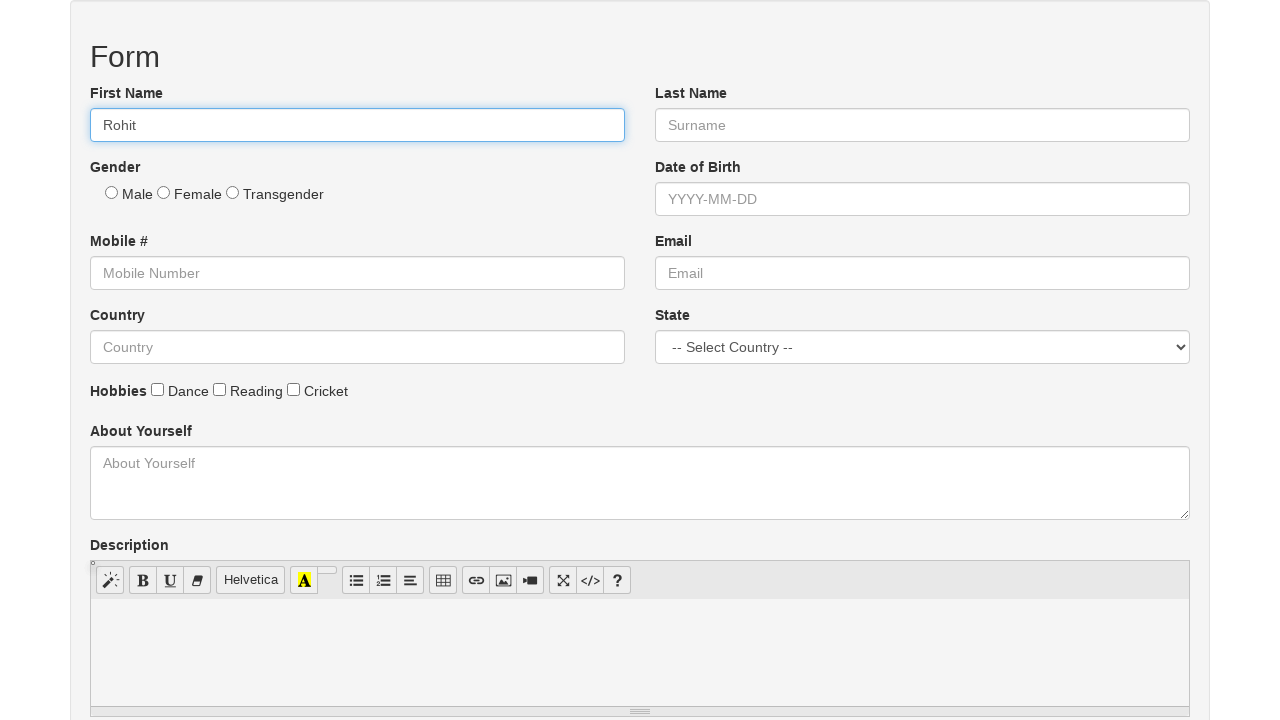